Tests confirmation dialog by clicking confirm button and dismissing the alert

Starting URL: https://demoqa.com/alerts

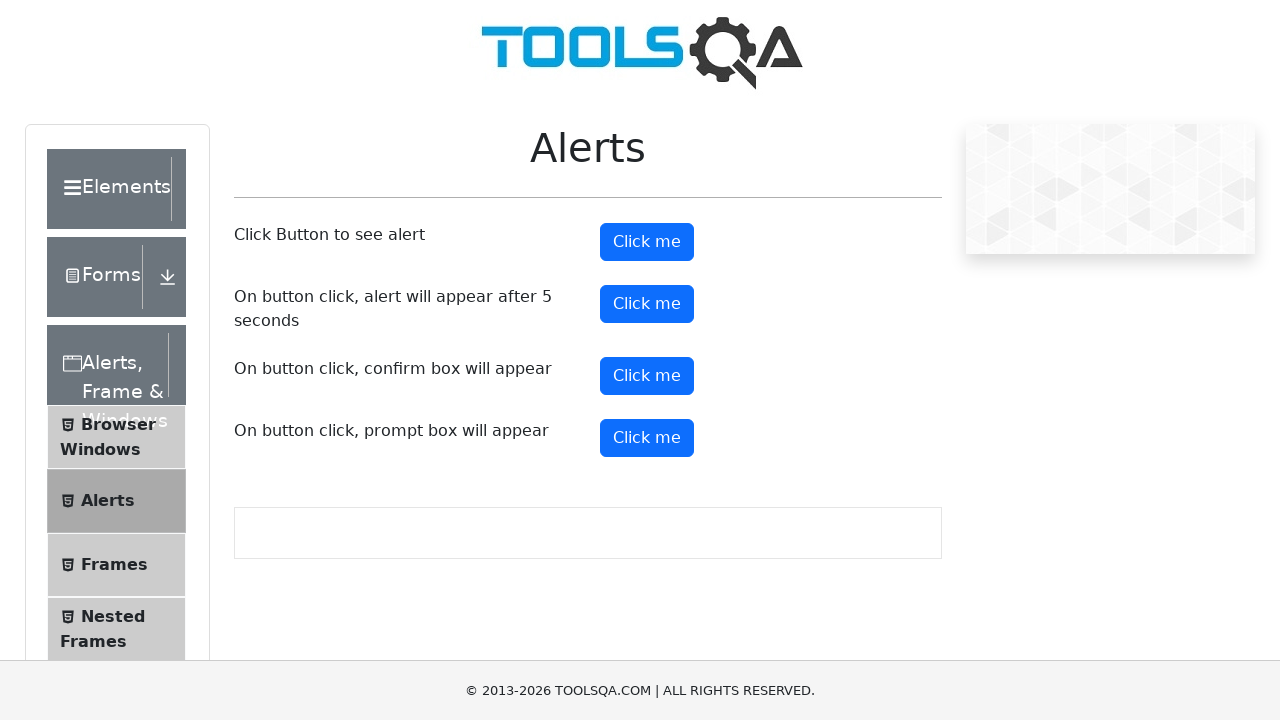

Clicked confirm button to trigger alert dialog at (647, 376) on xpath=//*[@id='confirmButton']
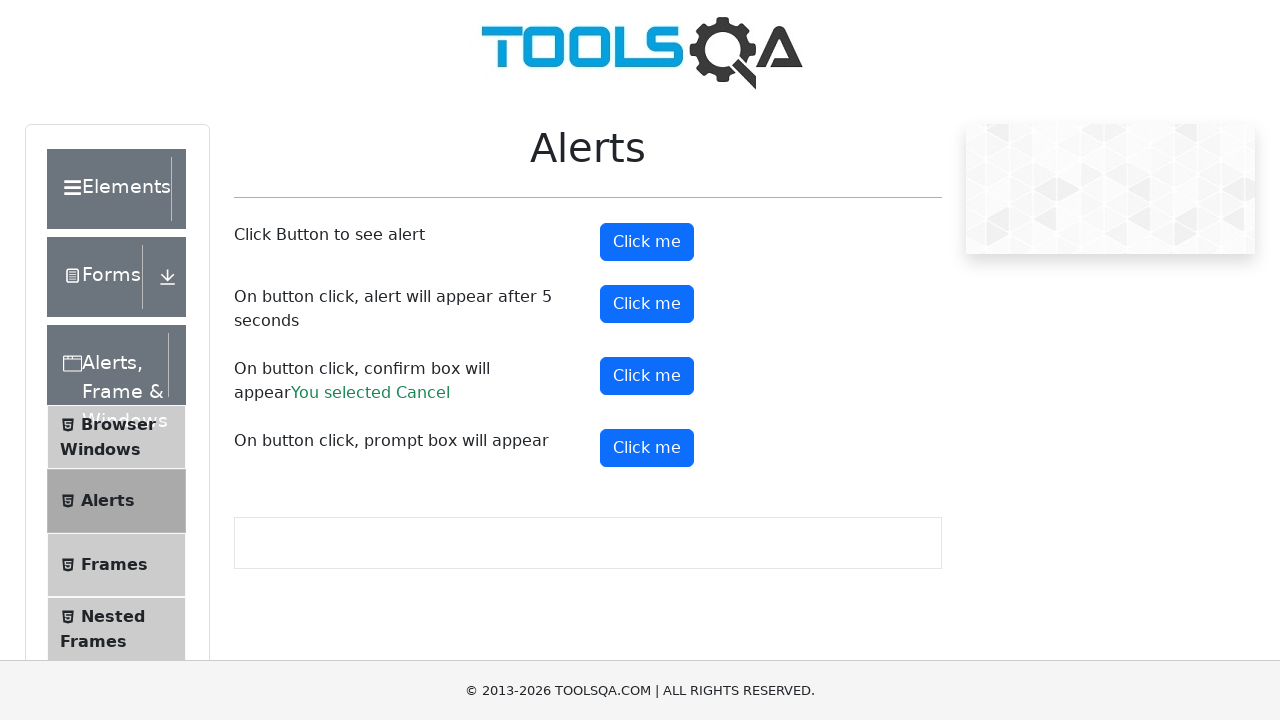

Set up dialog handler to dismiss confirmation dialog
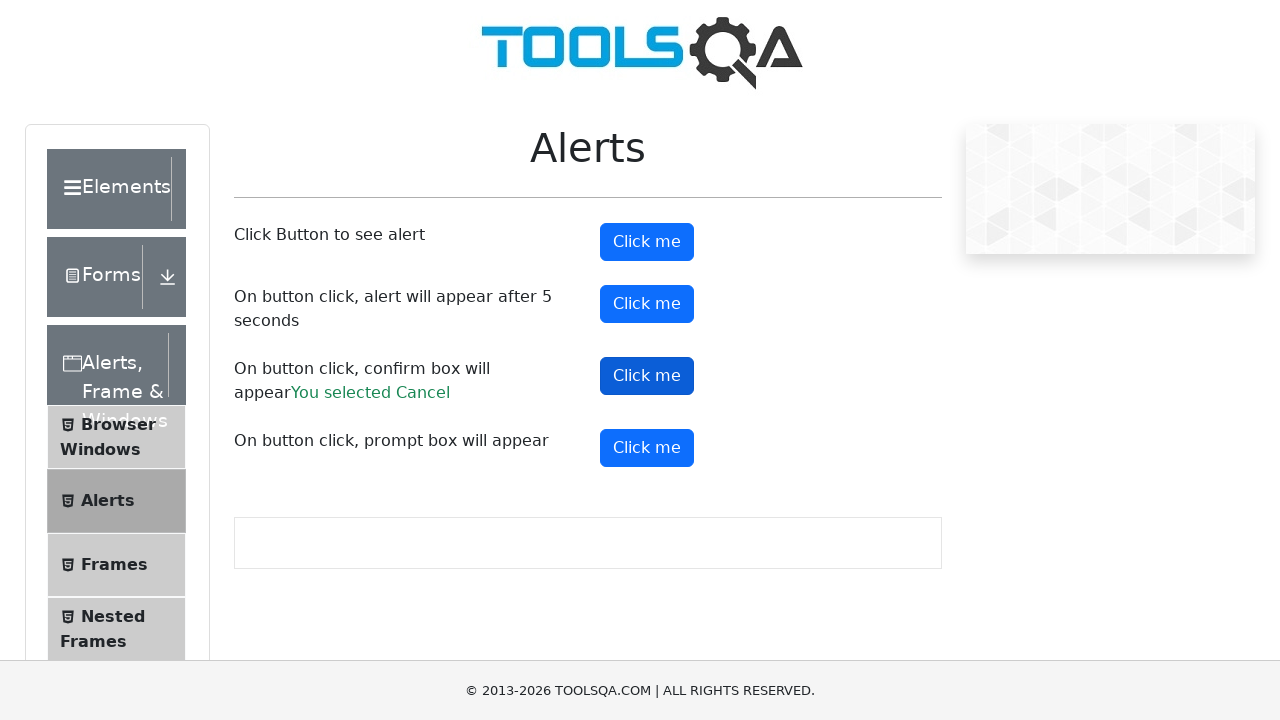

Confirmed success message appeared after dismissing dialog
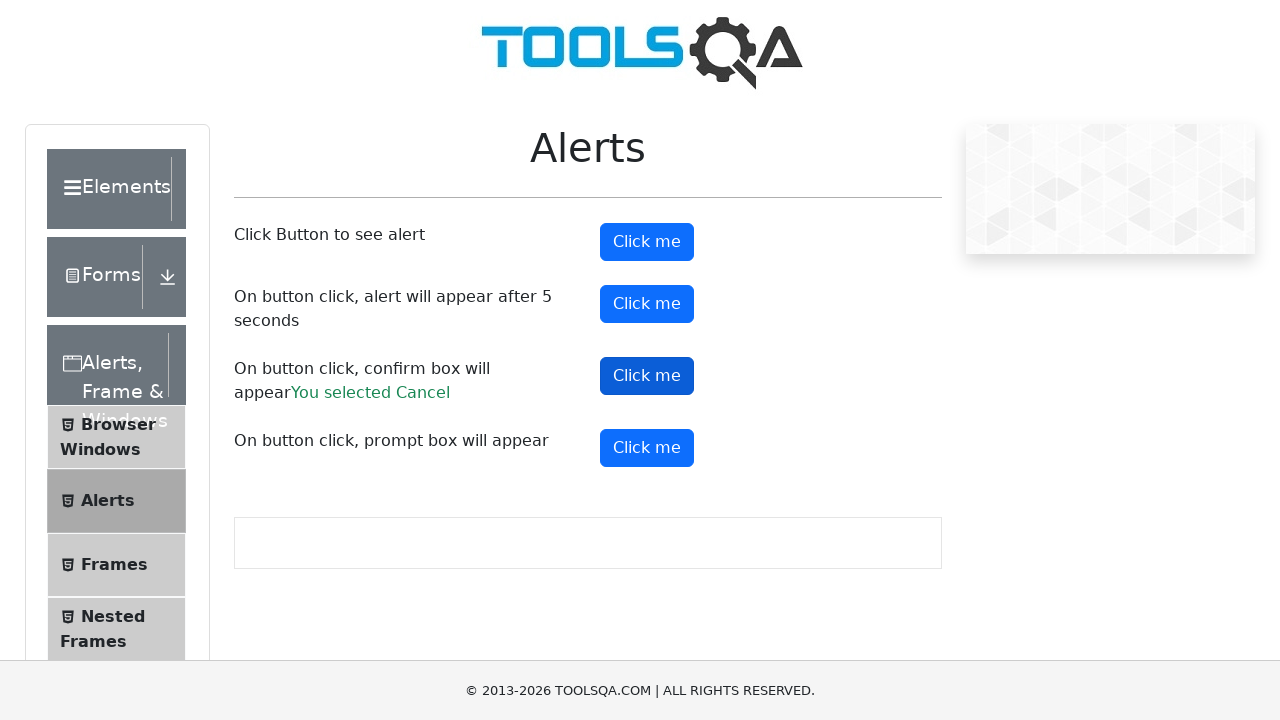

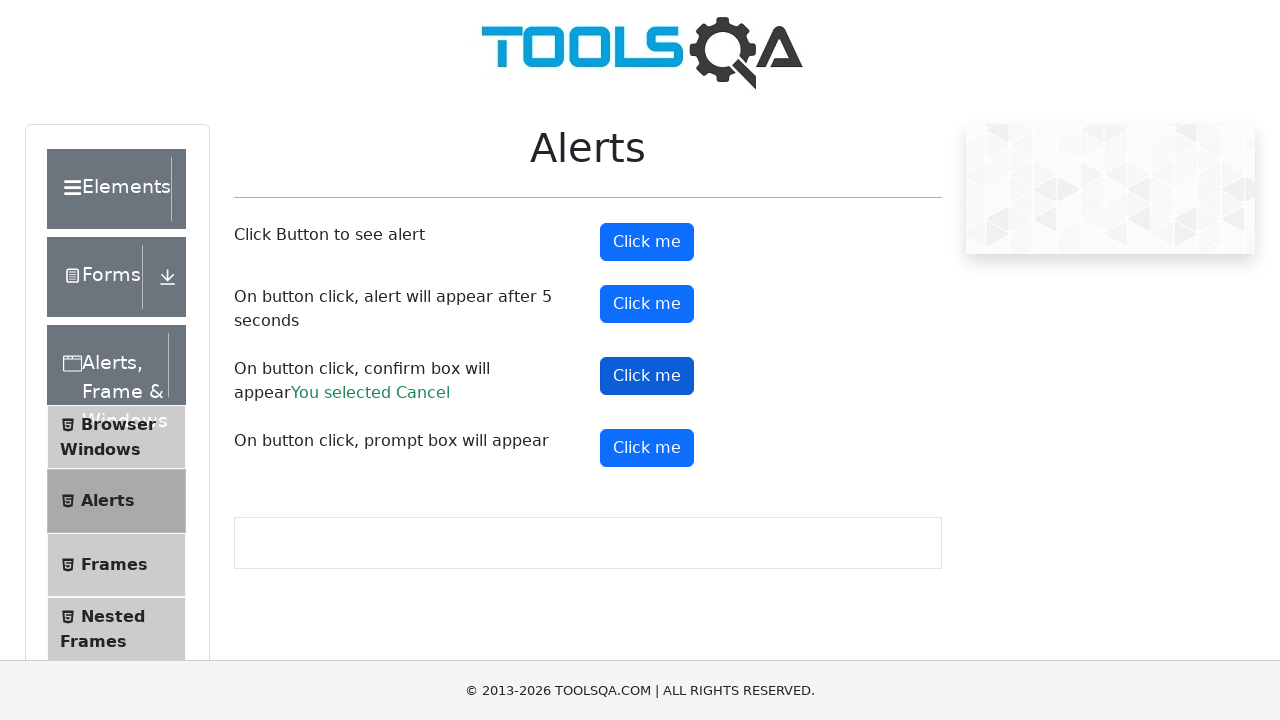